Tests page scrolling functionality by scrolling down, horizontally, and then back up on a train seat availability page

Starting URL: https://www.ixigo.com/trains/train-seat-availability?utm_source=bing&utm_medium=paid_search_bing_trains&utm_campaign=train_search_

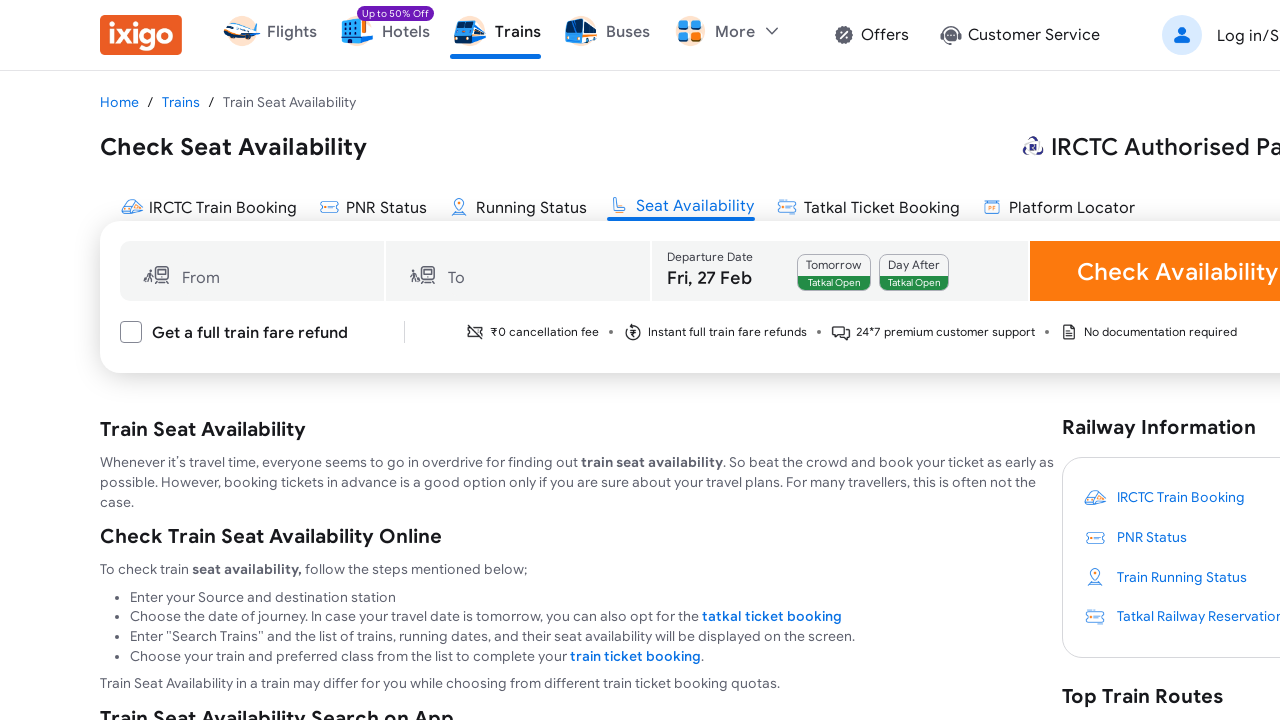

Train seat availability page loaded
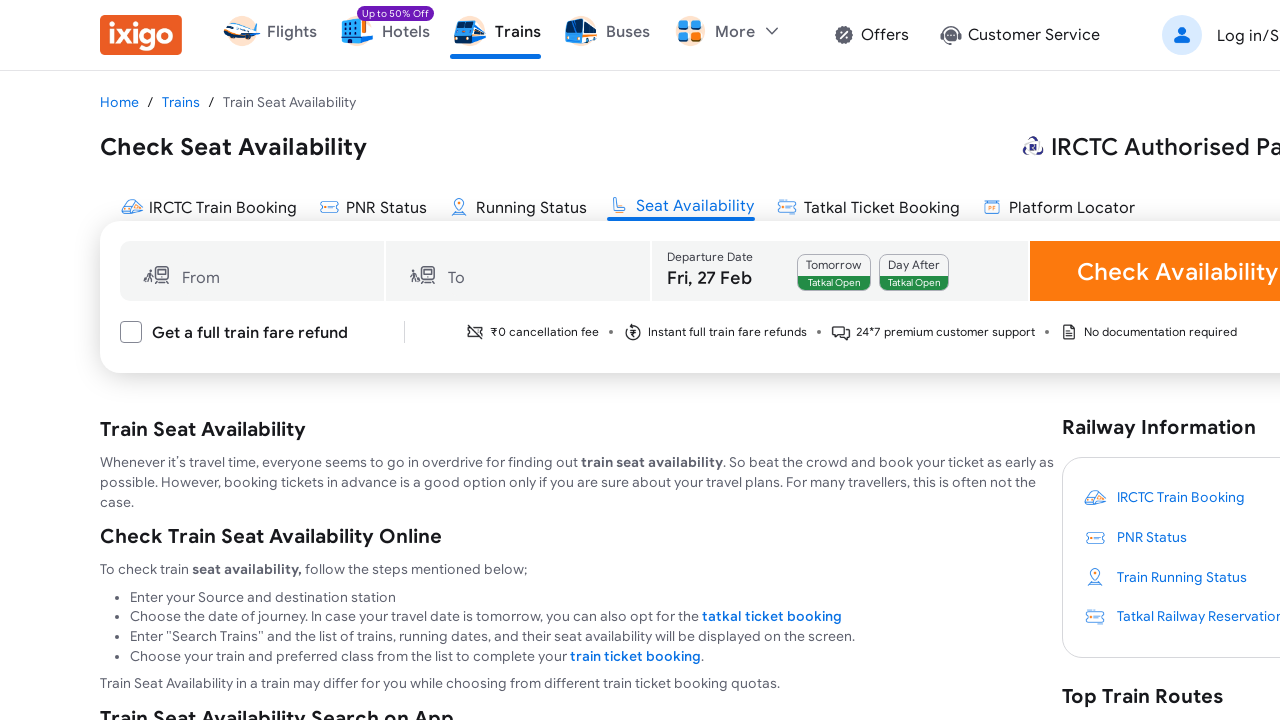

Scrolled down by 800 pixels
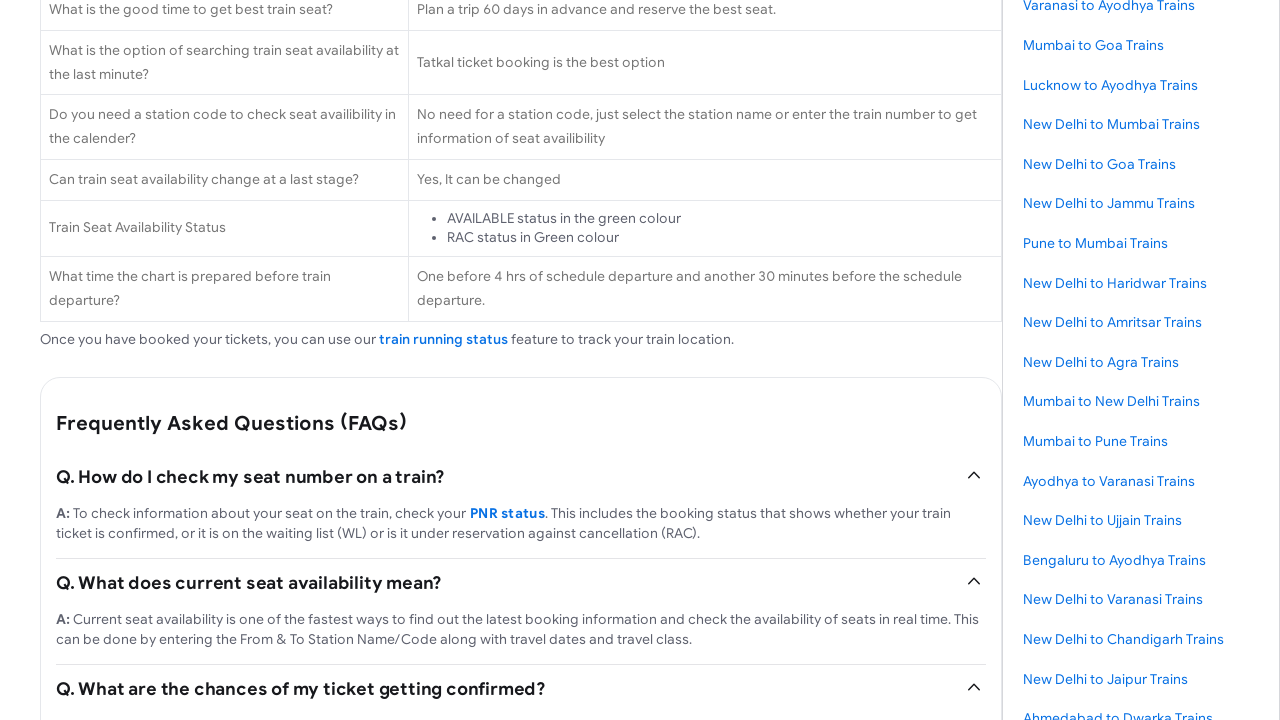

Waited for scroll animation to complete
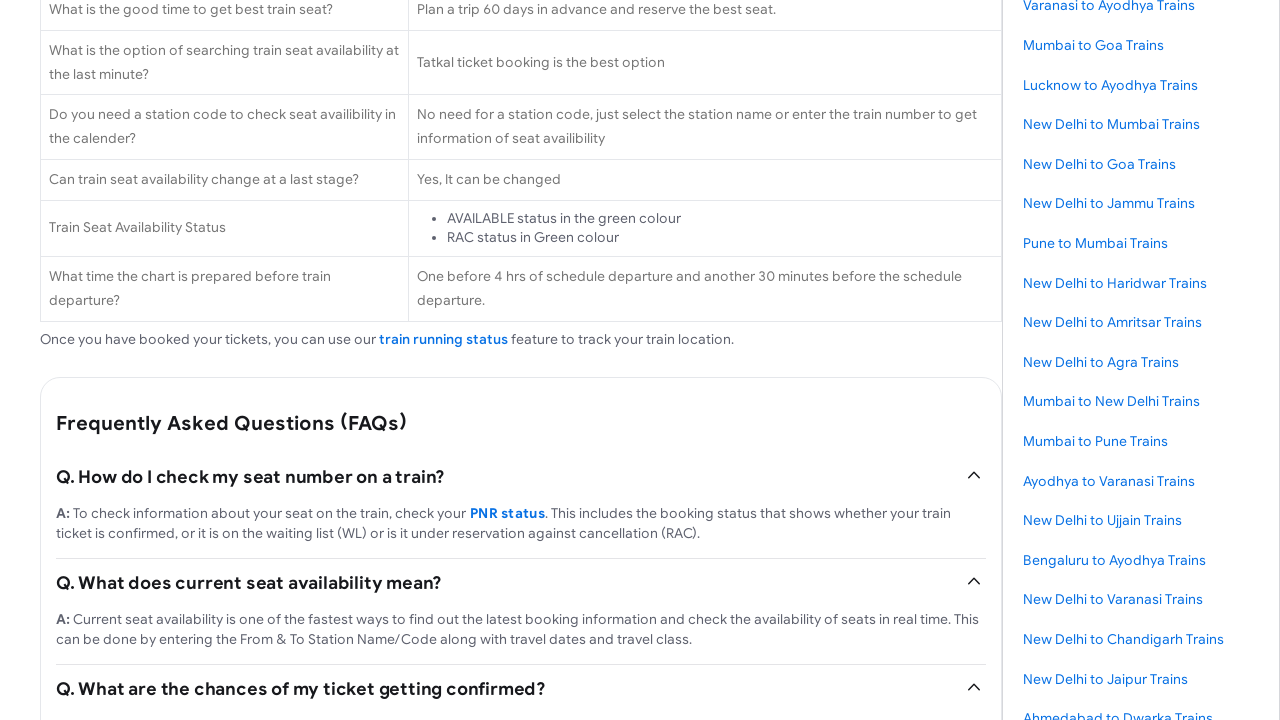

Scrolled horizontally by 600 pixels
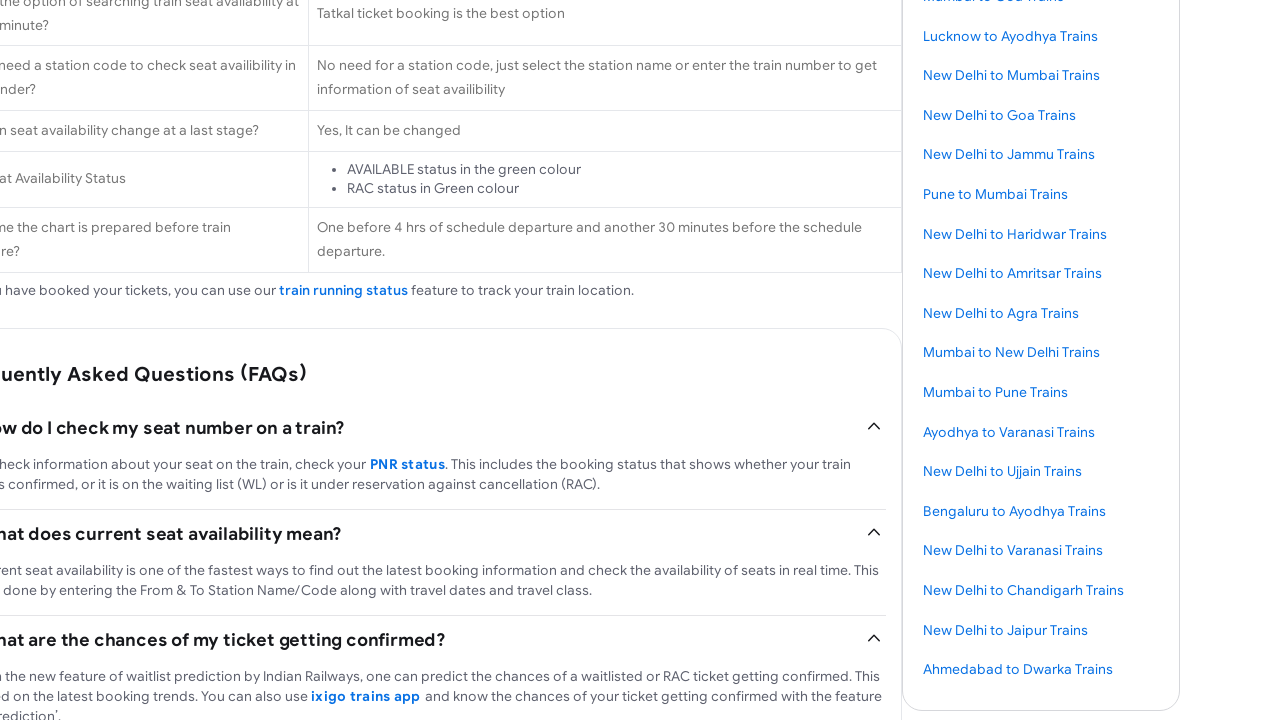

Waited for horizontal scroll animation to complete
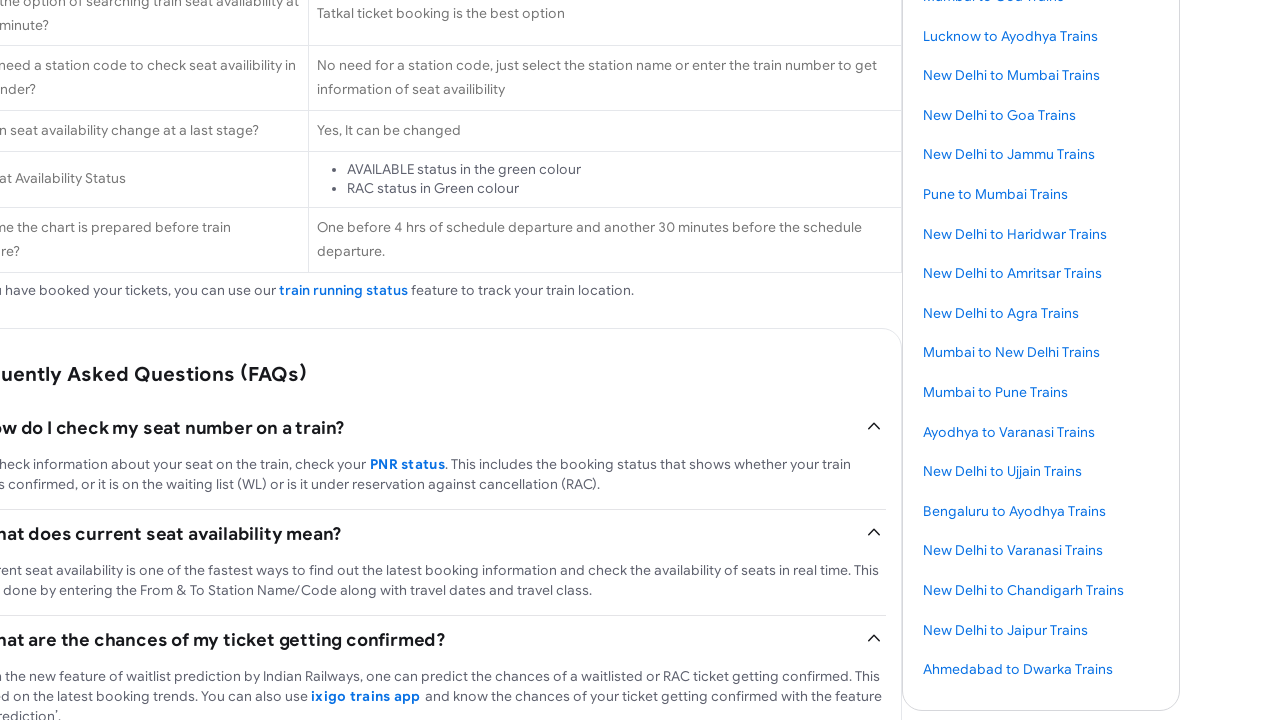

Scrolled back up by 800 pixels
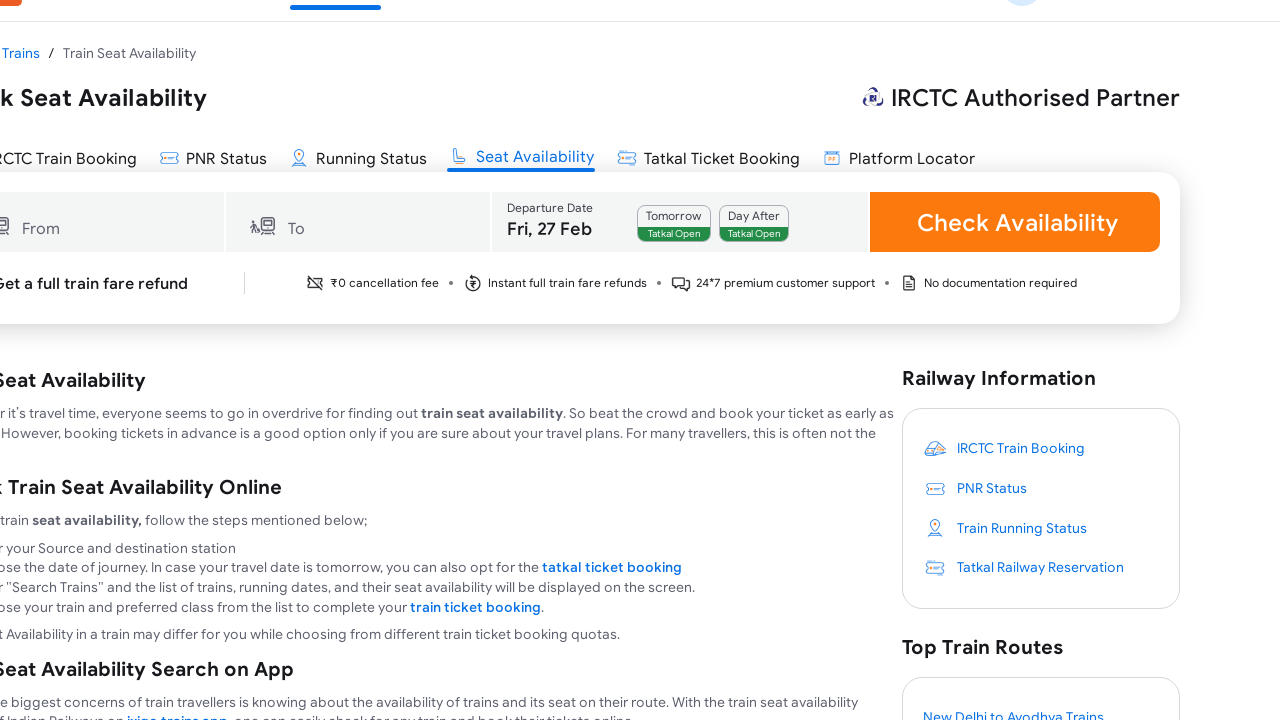

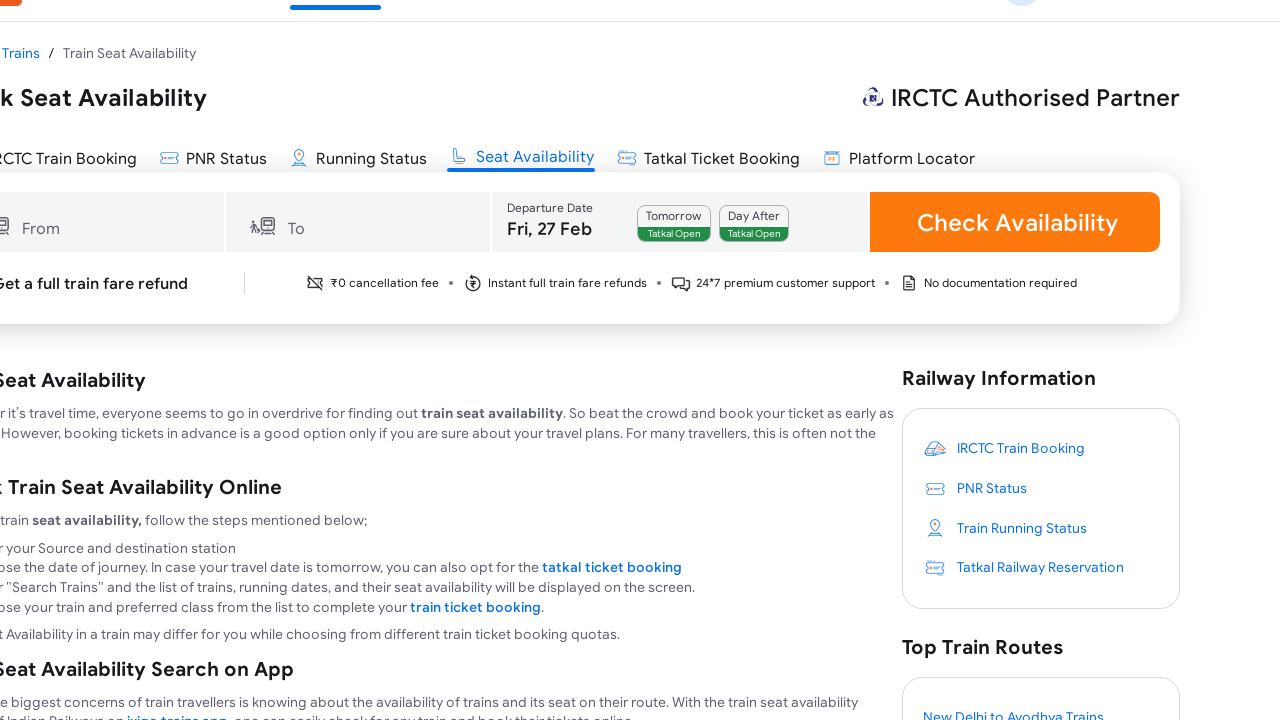